Navigates to the Selenium website homepage and clicks on the Downloads link in the navigation bar to access the downloads page.

Starting URL: https://www.selenium.dev/

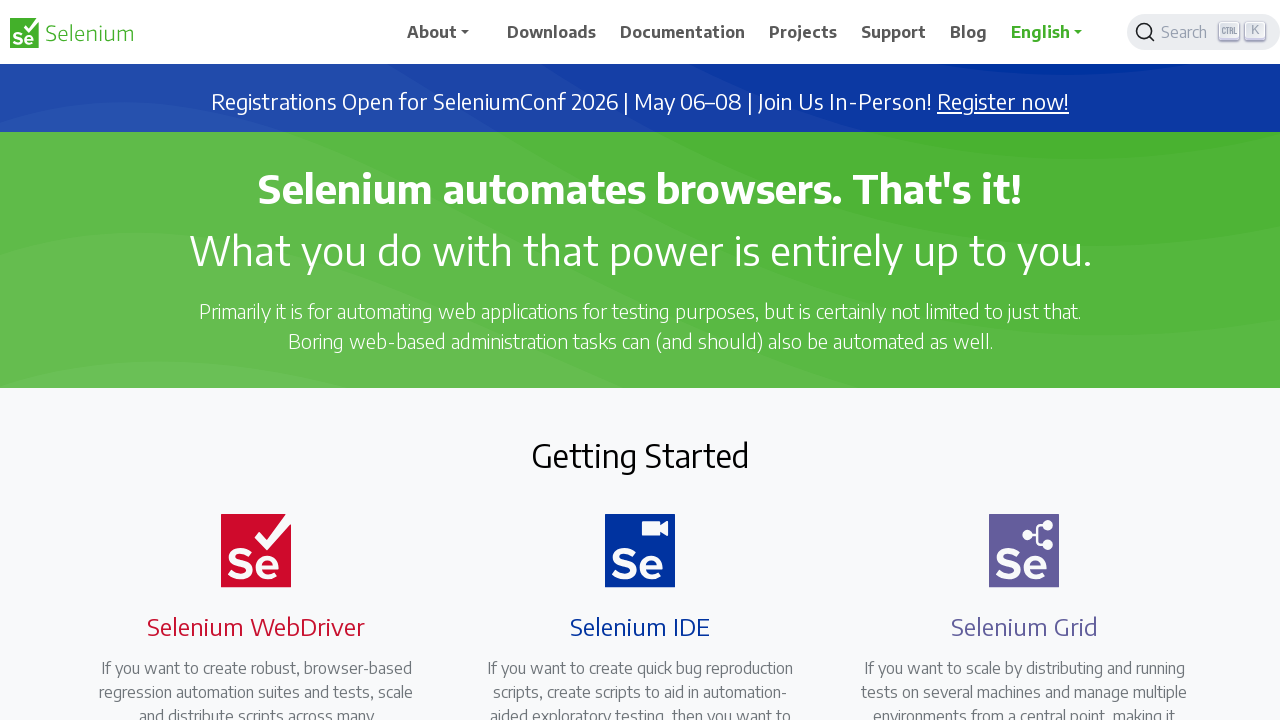

Navigation bar loaded on Selenium homepage
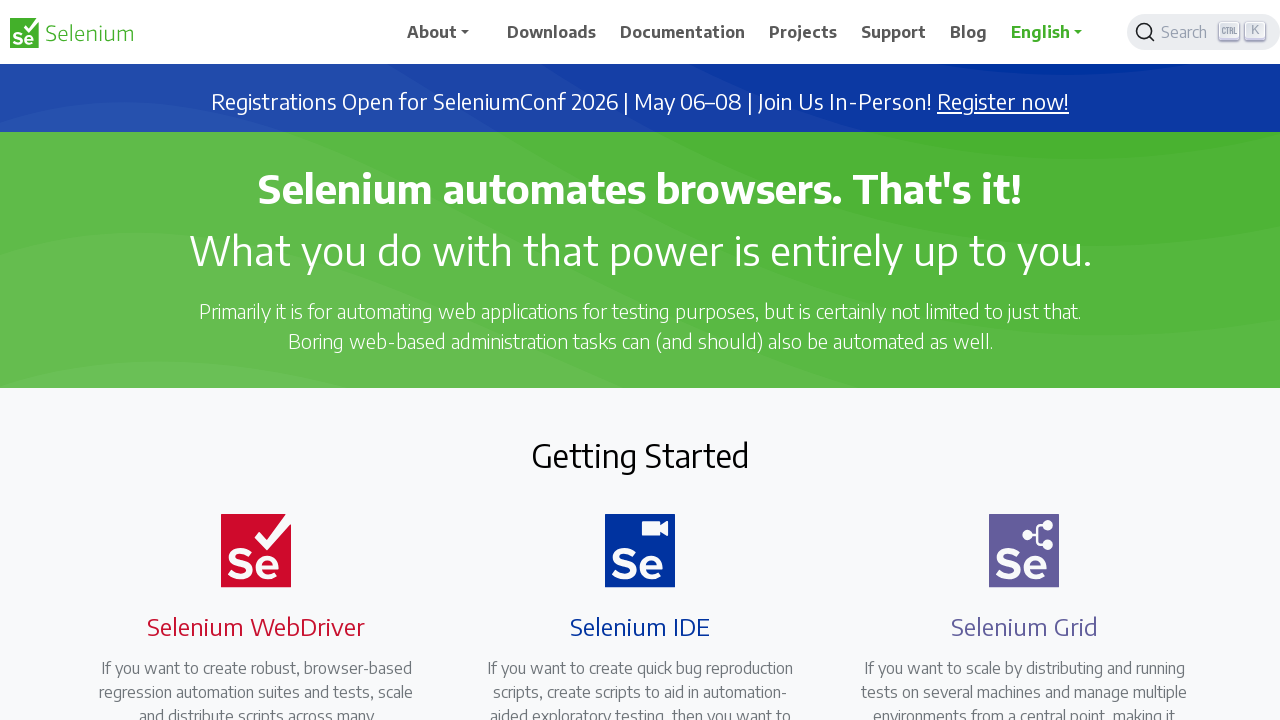

Clicked Downloads link in navigation bar at (683, 32) on xpath=//*[@id="main_navbar"]/ul/li[3]/a/span
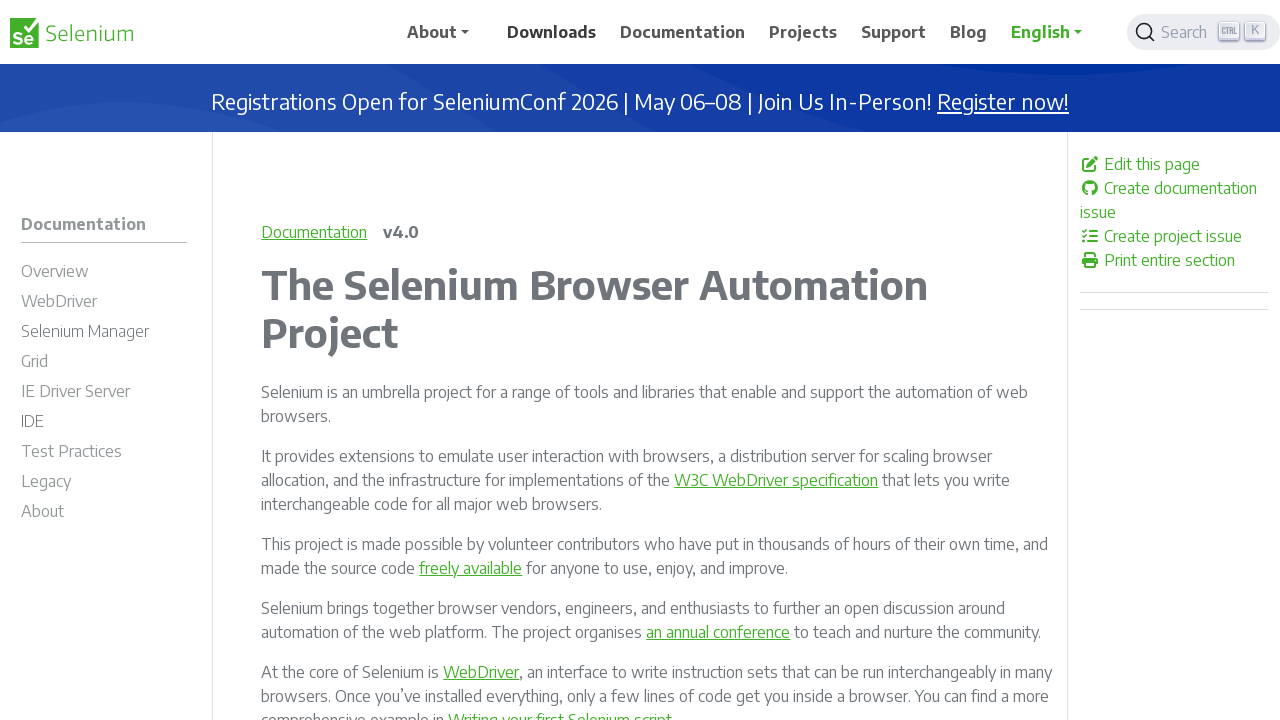

Downloads page content loaded successfully
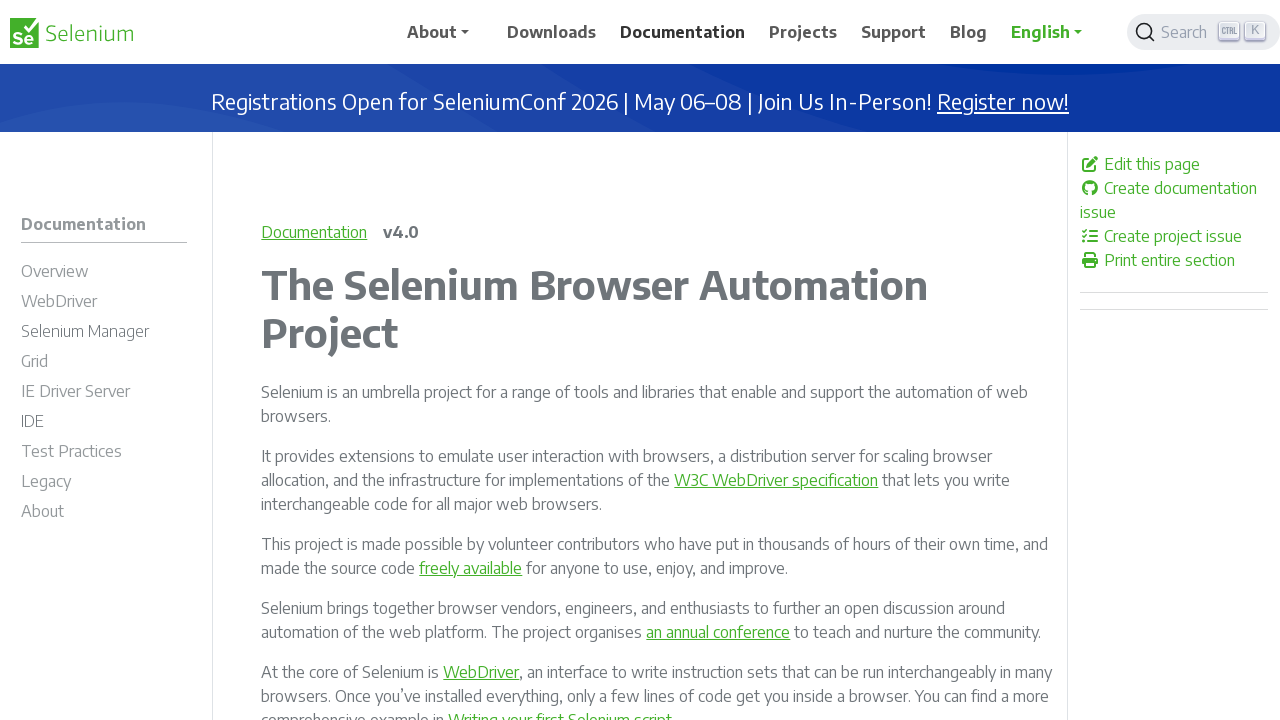

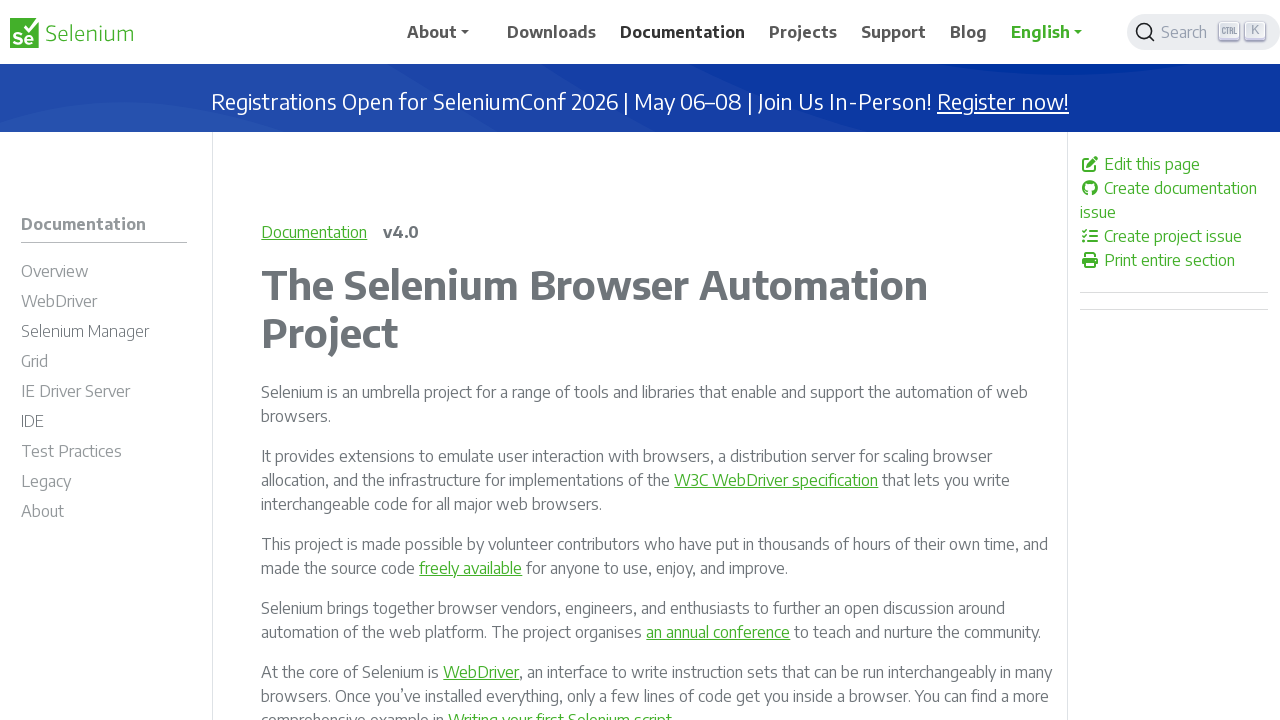